Tests dynamic loading where an element is created after clicking start button

Starting URL: https://the-internet.herokuapp.com/dynamic_loading/2

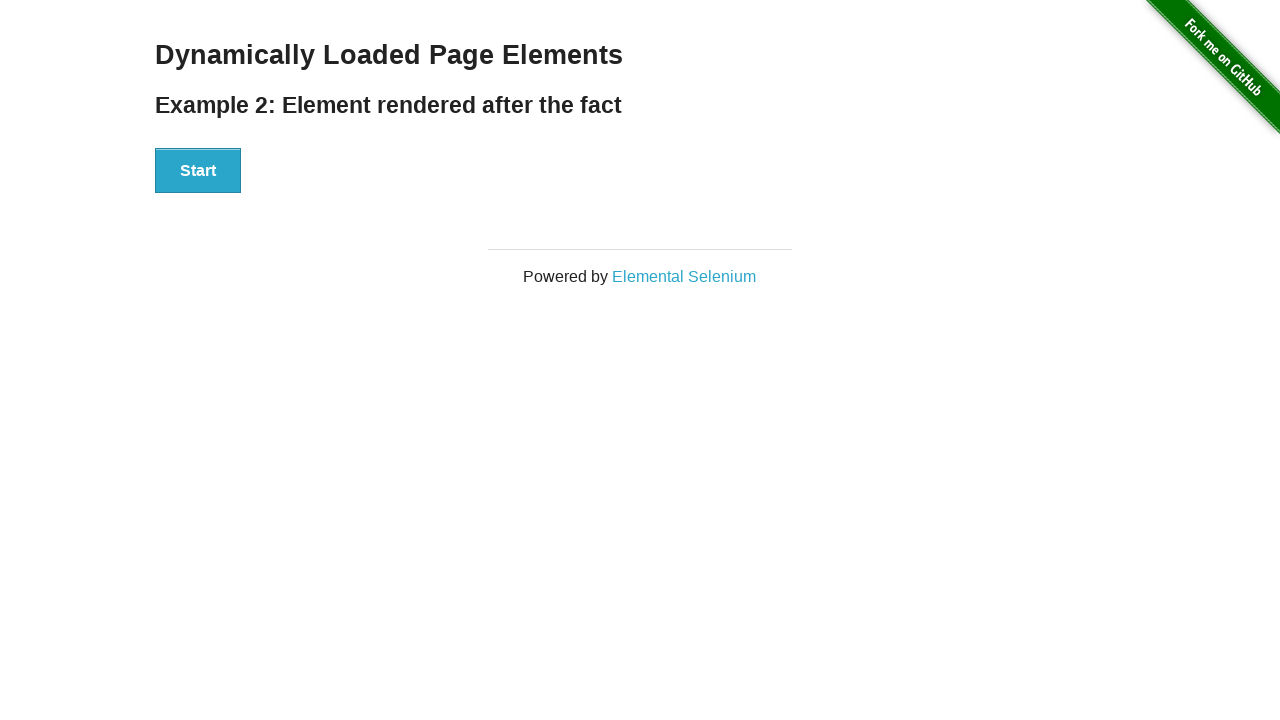

Clicked Start button to trigger dynamic element creation at (198, 171) on xpath=//div[@id='start']/button
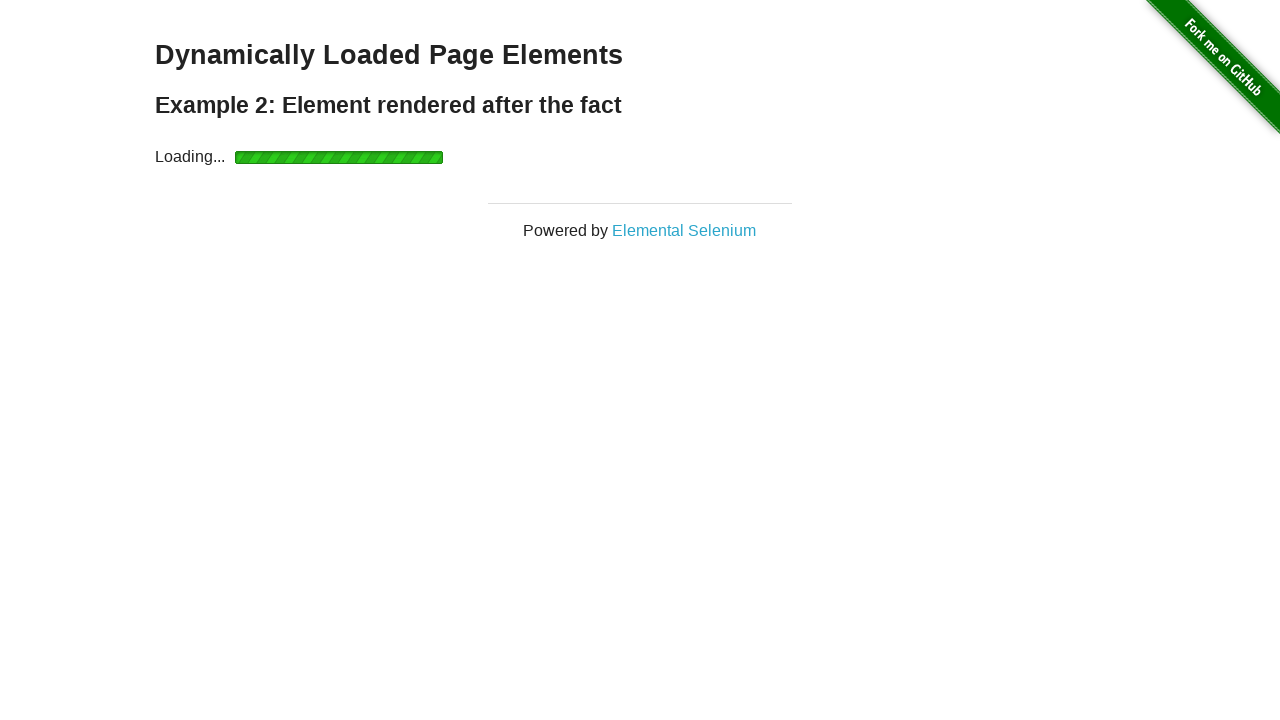

Waited for dynamically created 'Hello World!' finish element to become visible
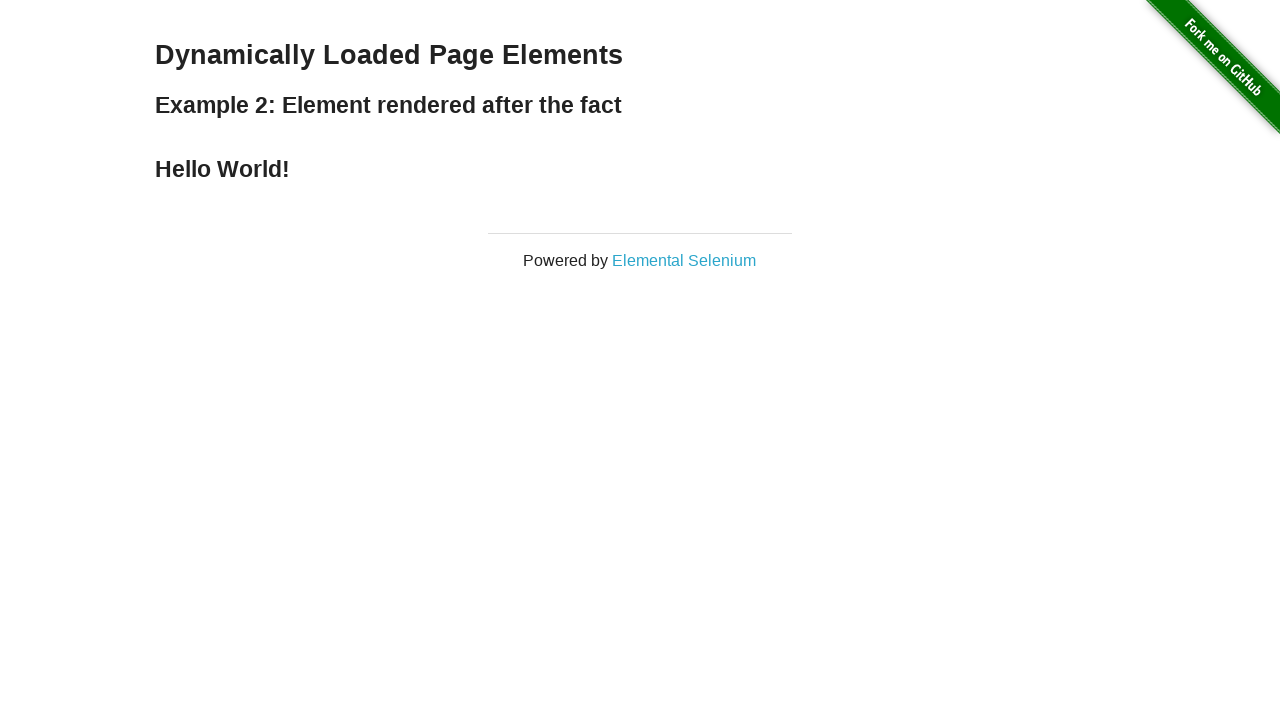

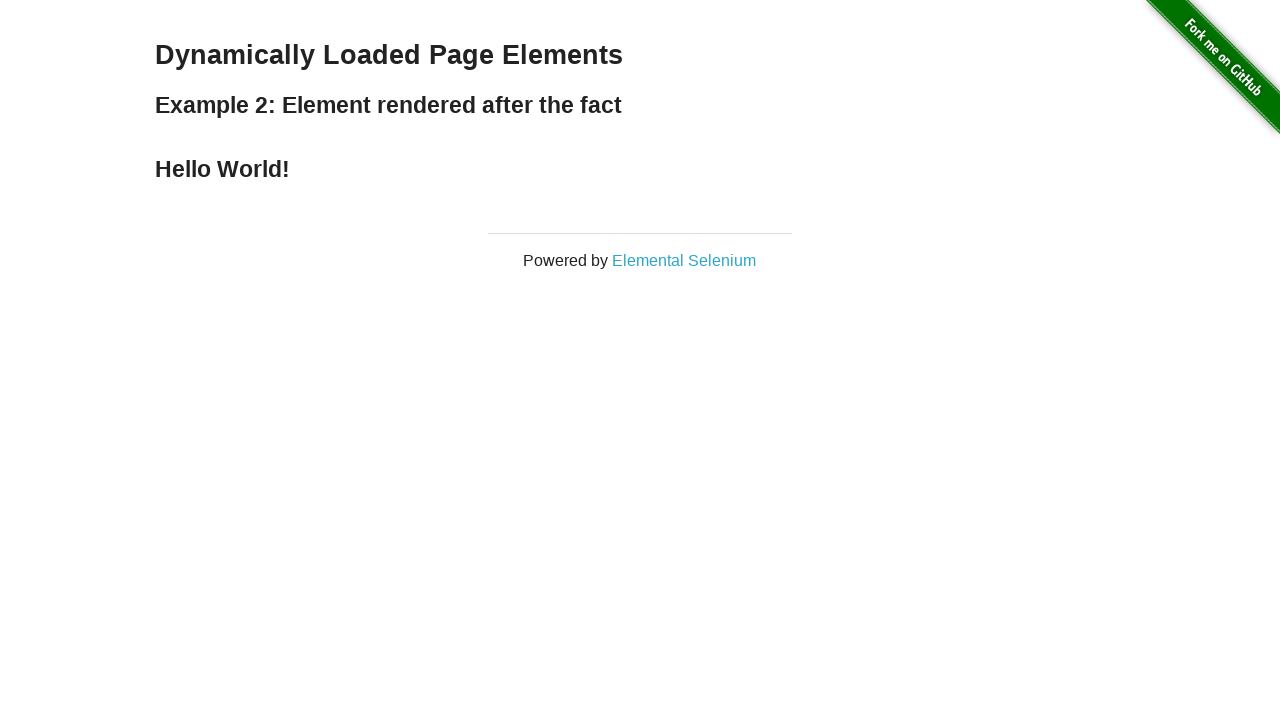